Tests navigating to show all todos using URL routing

Starting URL: https://todomvc.com/examples/typescript-angular/#/

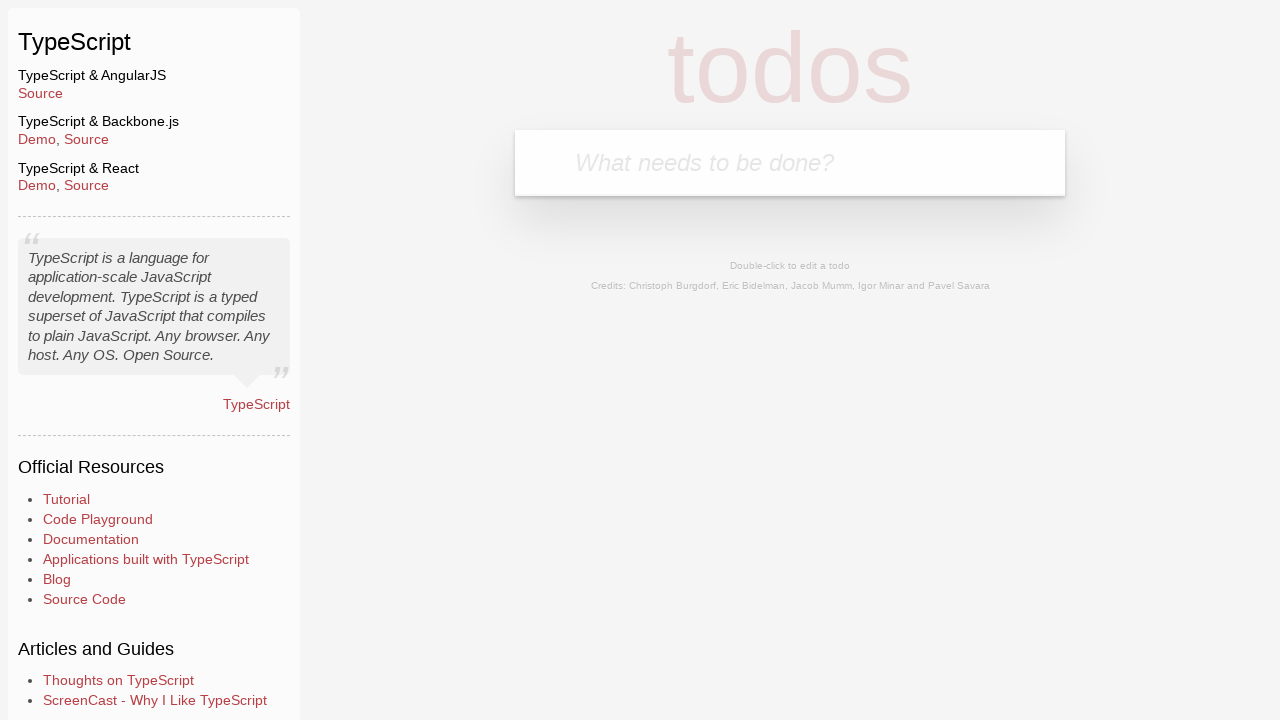

Filled new todo input with 'Example1' on .new-todo
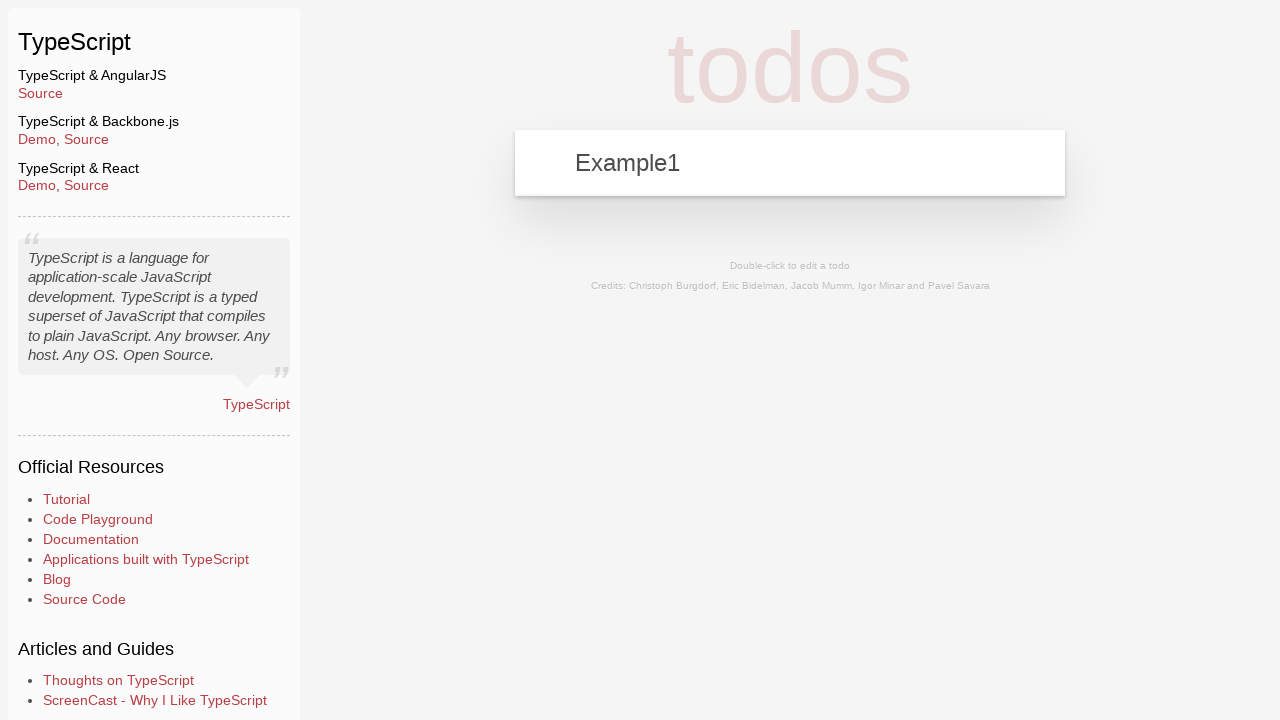

Pressed Enter to add first todo on .new-todo
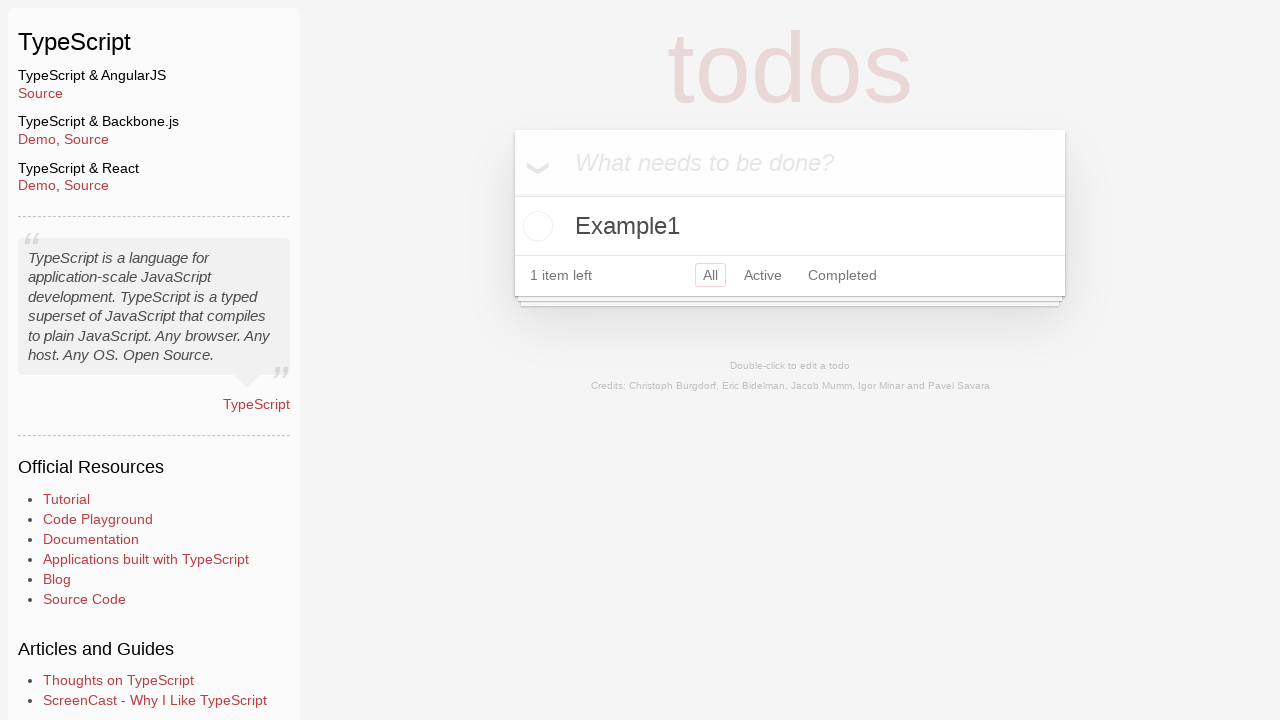

Filled new todo input with 'Example2' on .new-todo
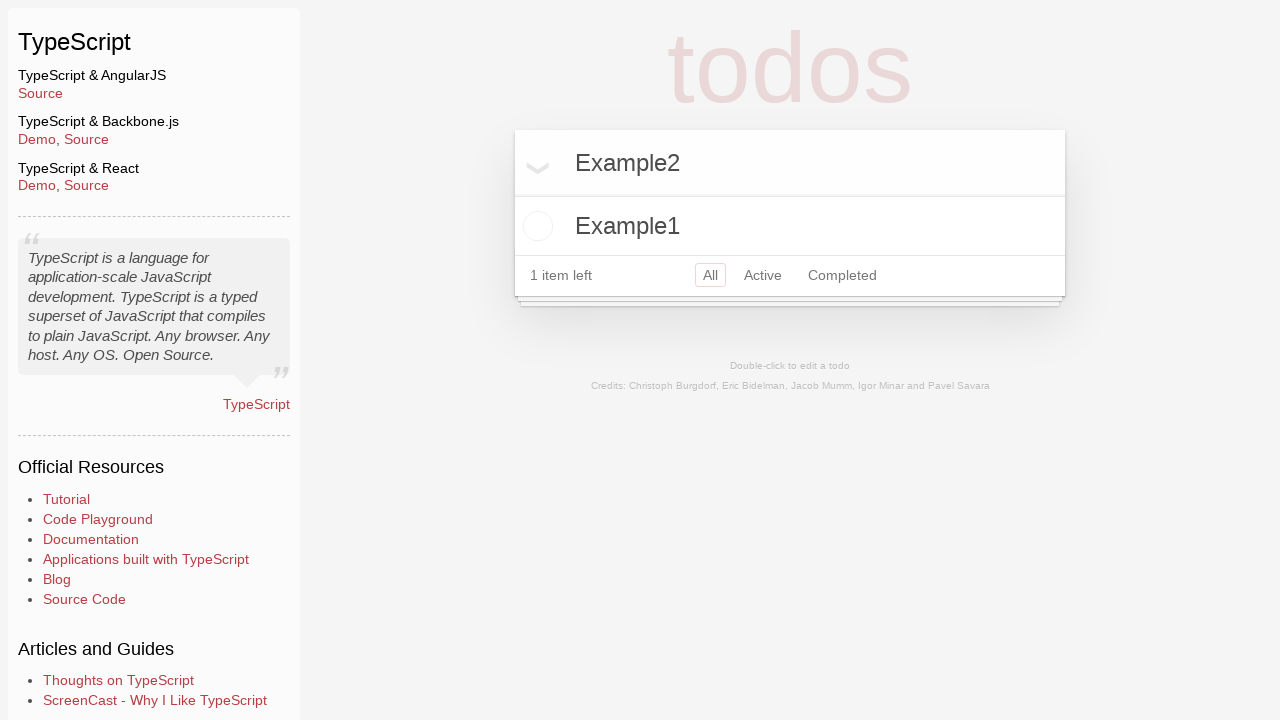

Pressed Enter to add second todo on .new-todo
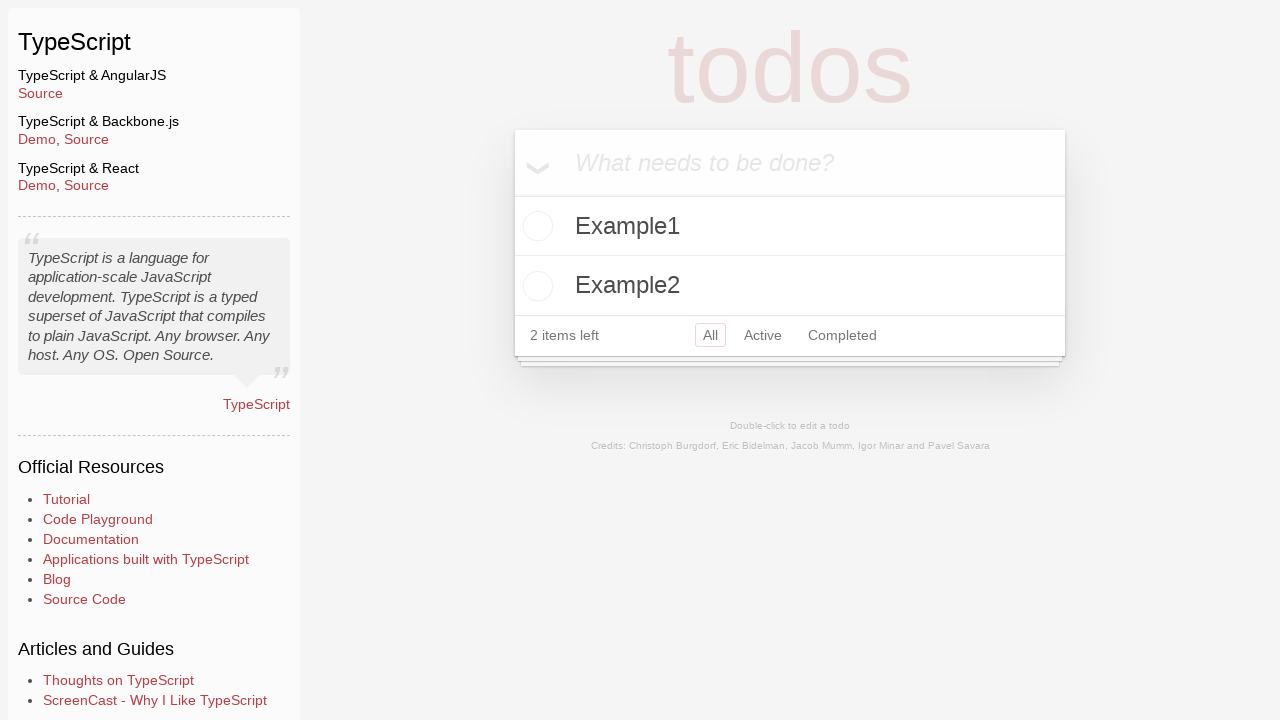

Marked second todo 'Example2' as completed at (535, 286) on .todo-list li:has-text('Example2') .toggle
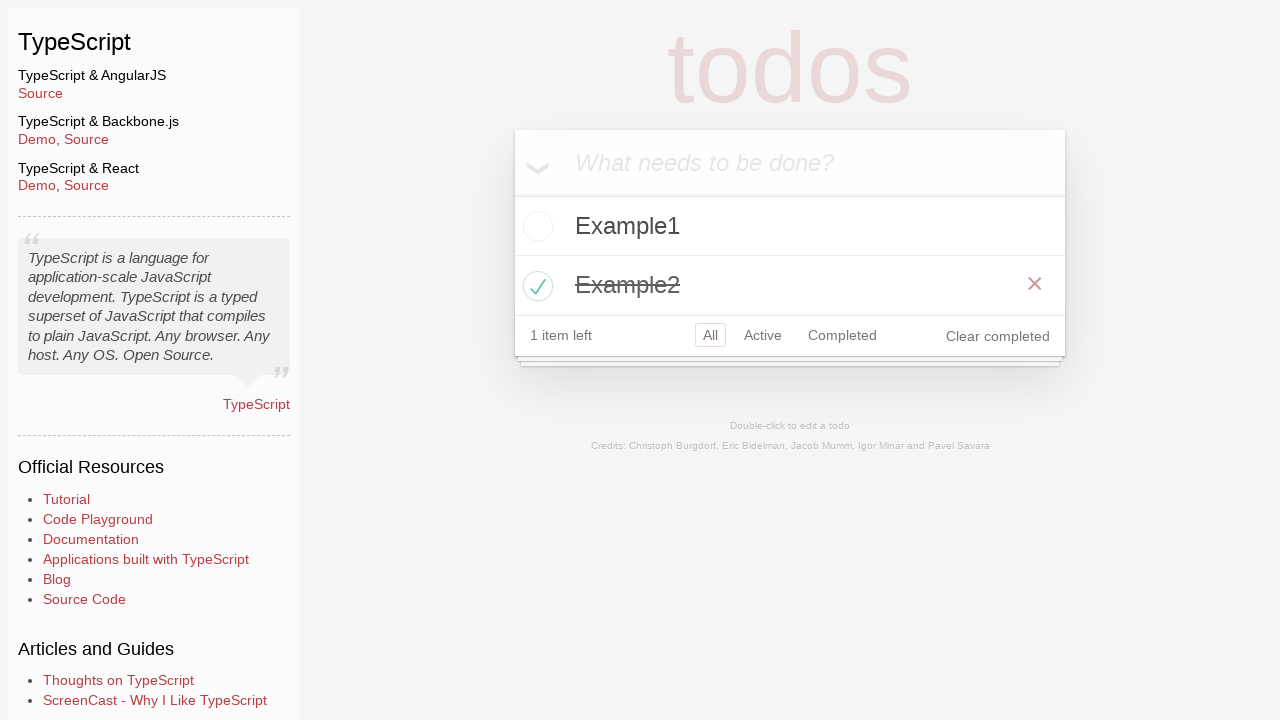

Navigated to TodoMVC all todos view using URL routing
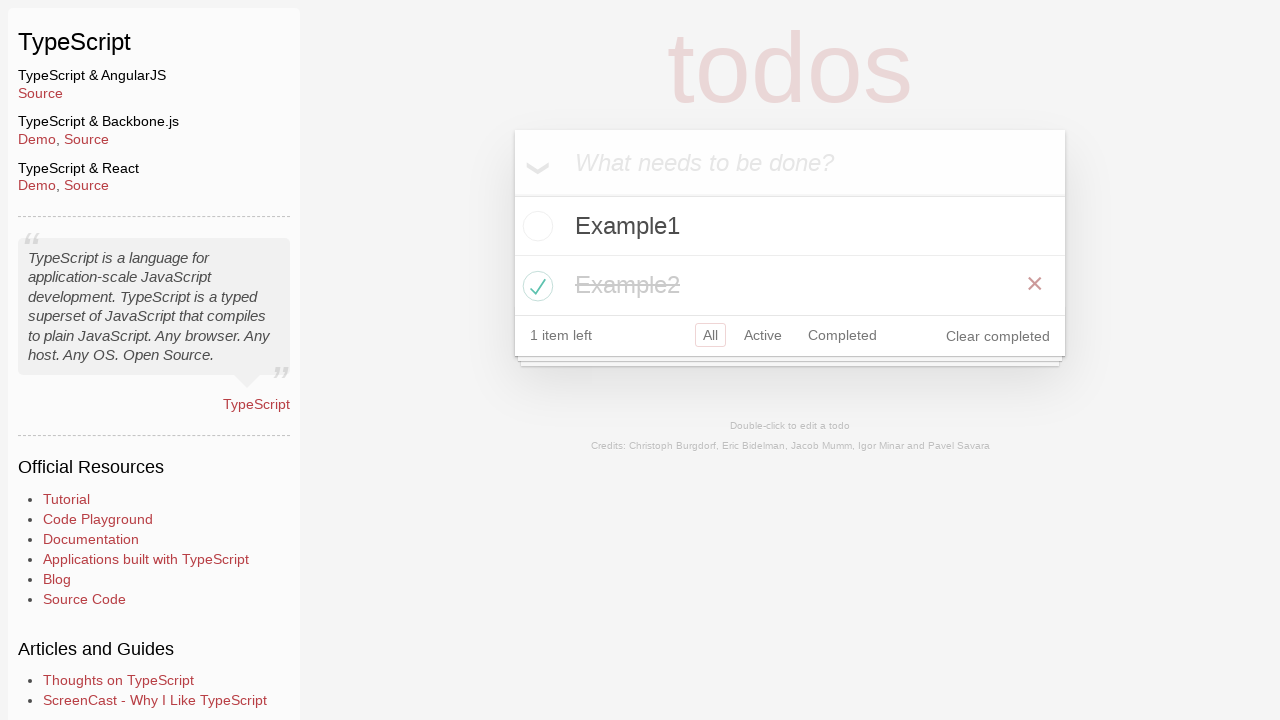

First todo 'Example1' is visible
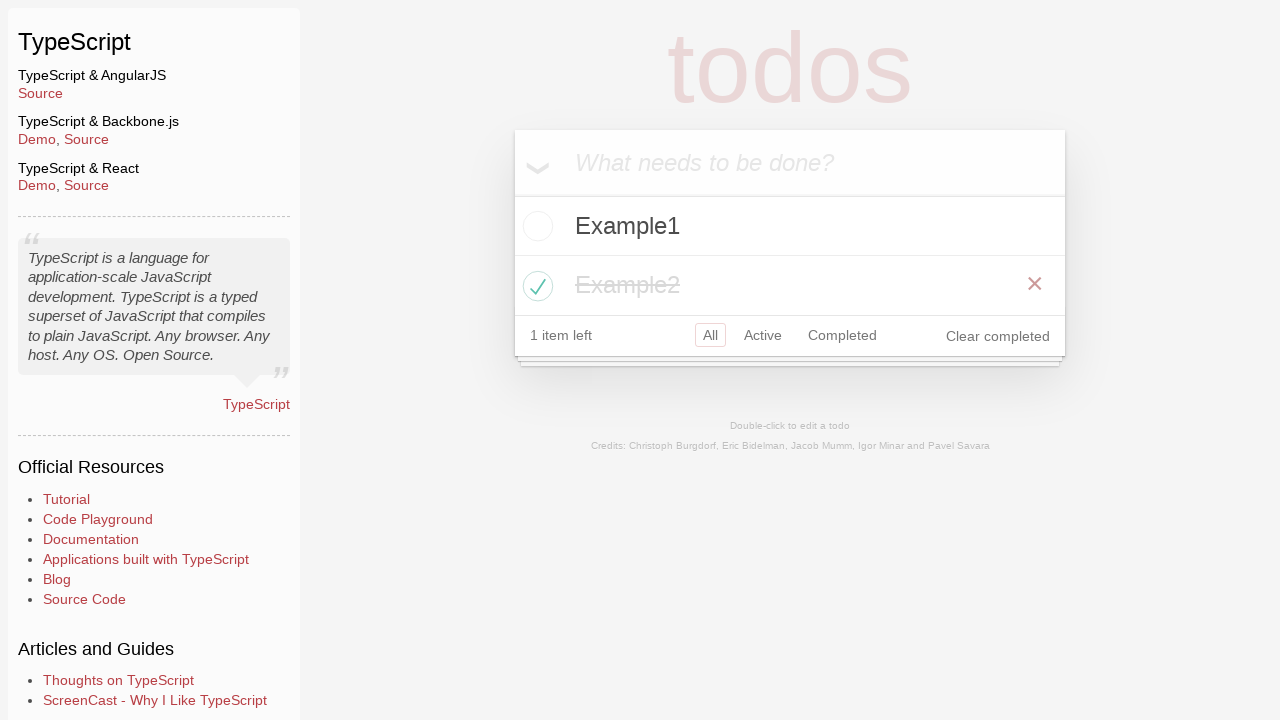

Second todo 'Example2' is visible
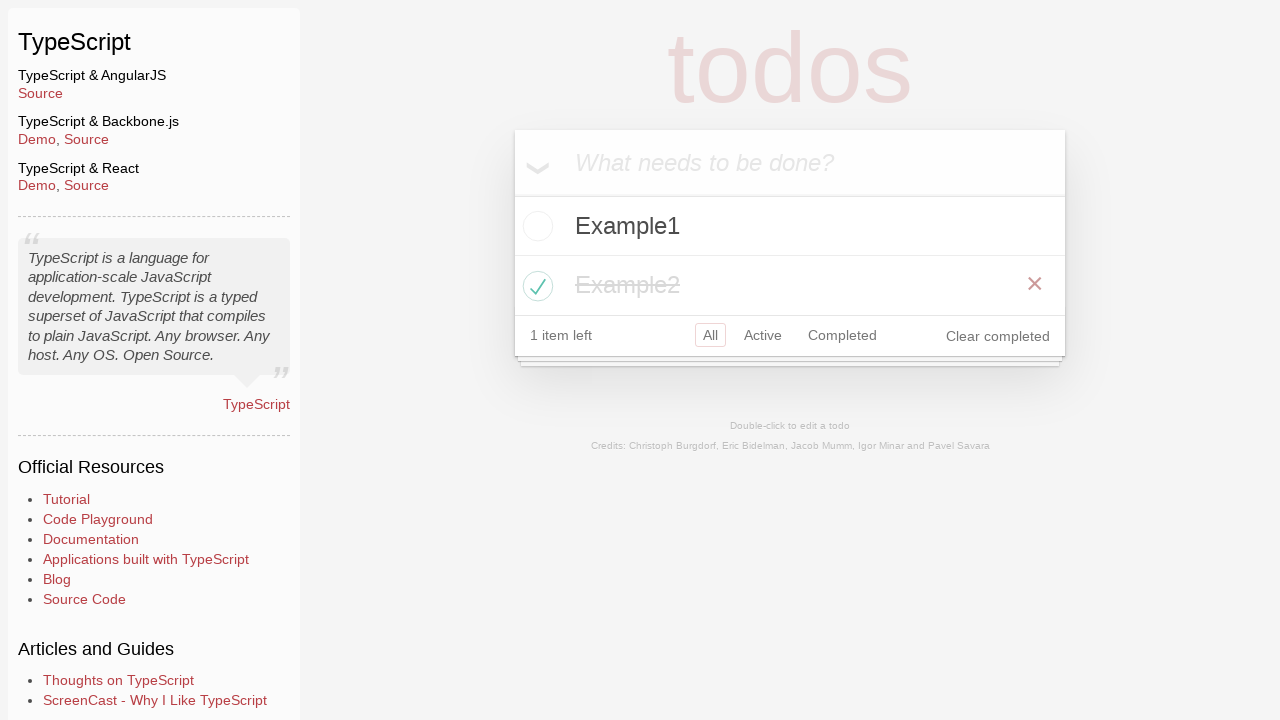

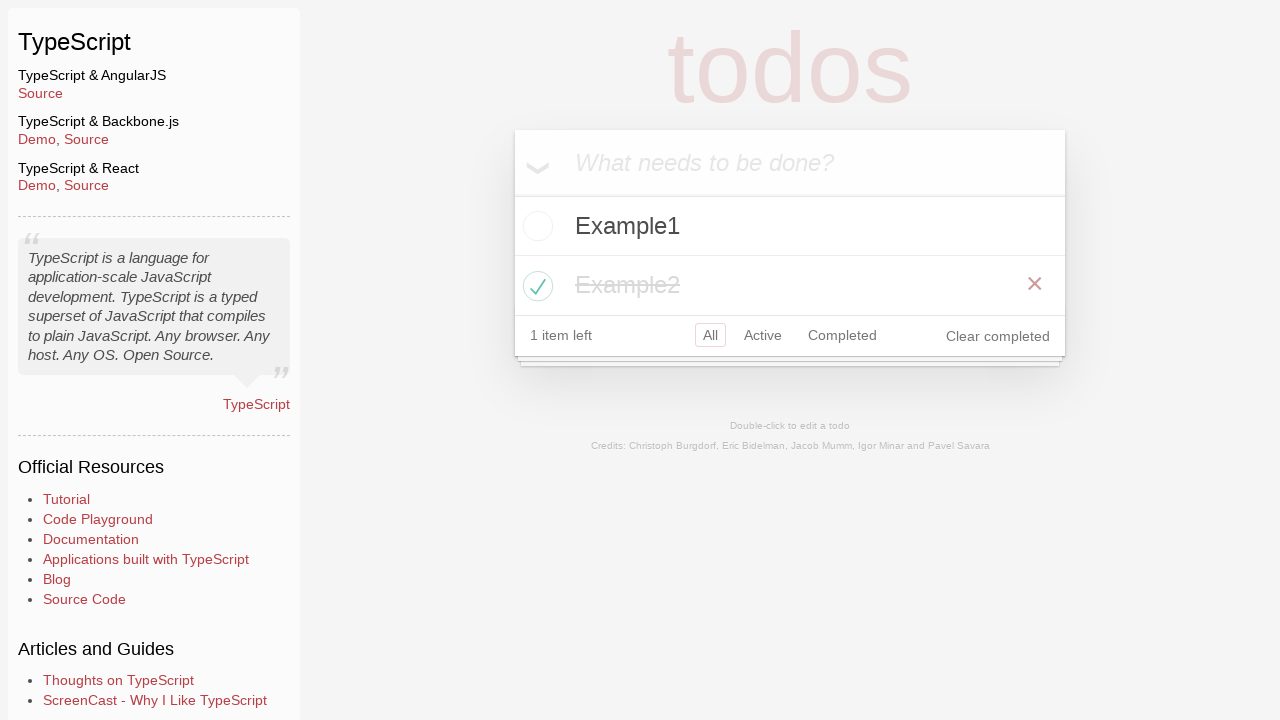